Tests JavaScript confirm alert by triggering it twice - first accepting it and verifying "Ok" result, then dismissing it and verifying "Cancel" result

Starting URL: https://the-internet.herokuapp.com/javascript_alerts

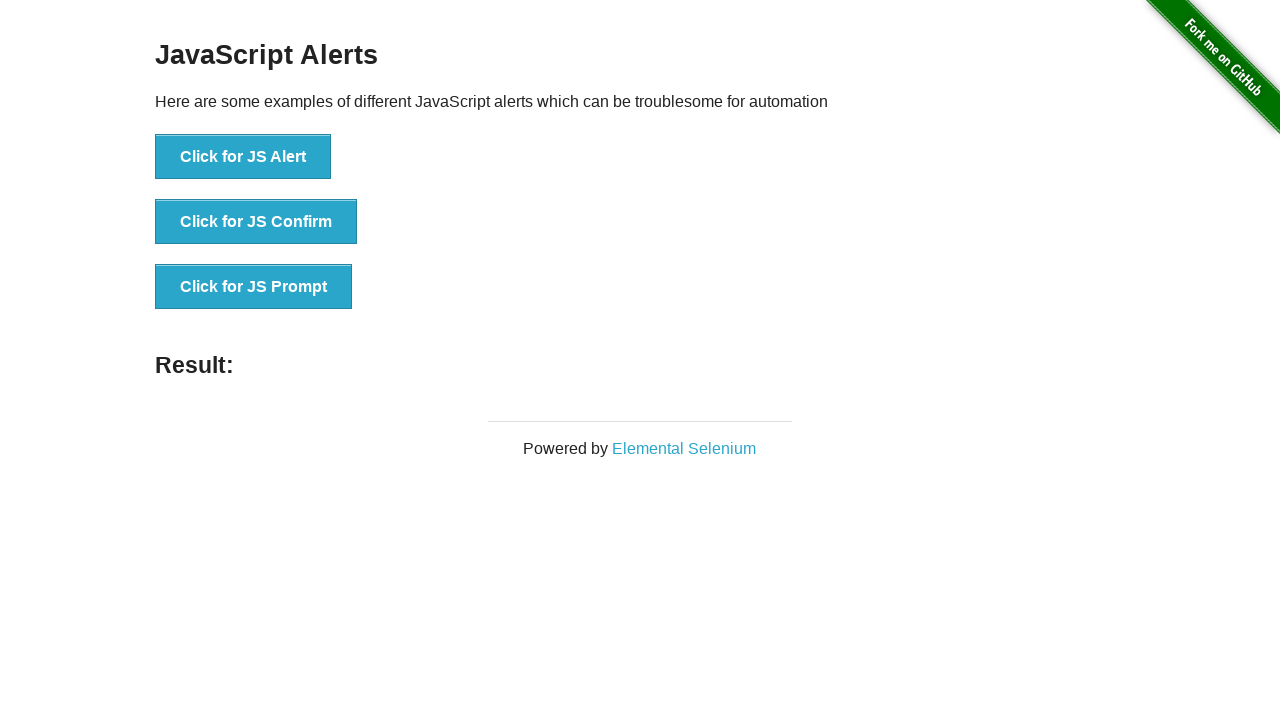

Set up dialog handler to accept confirm alert
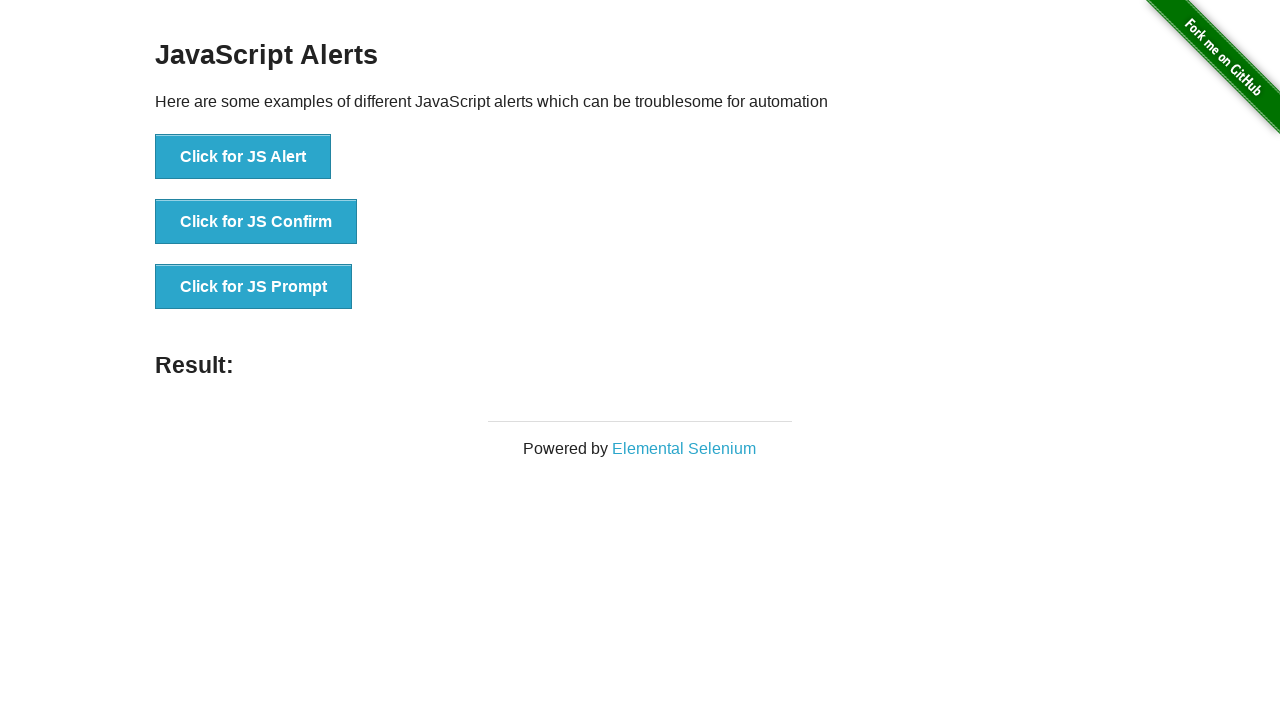

Clicked button to trigger JS confirm alert at (256, 222) on button[onclick='jsConfirm()']
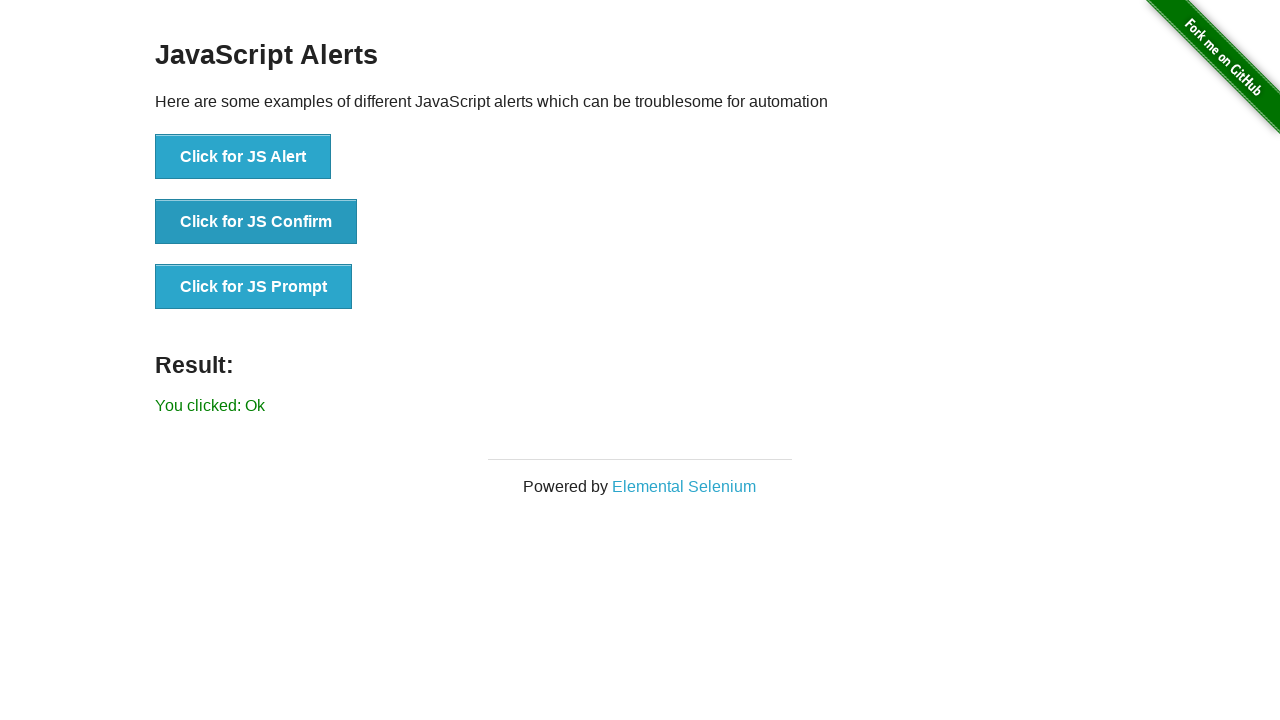

Result element loaded after accepting confirm alert
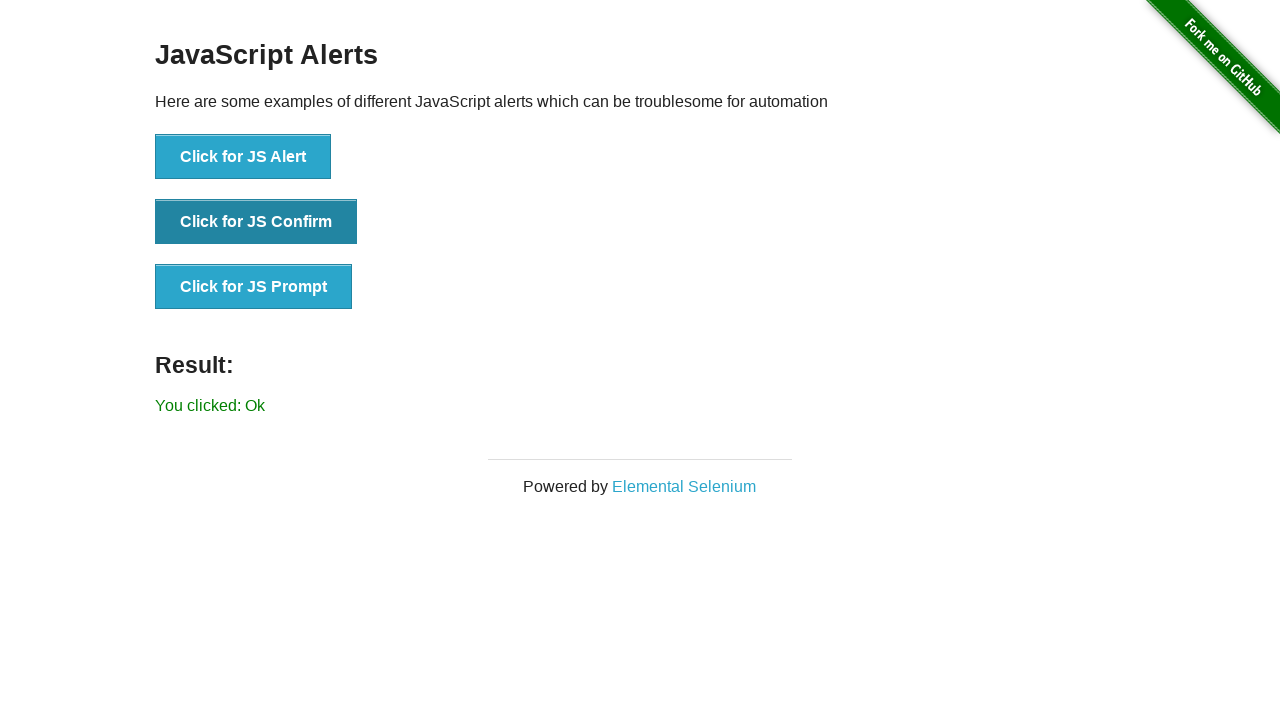

Verified result shows 'You clicked: Ok'
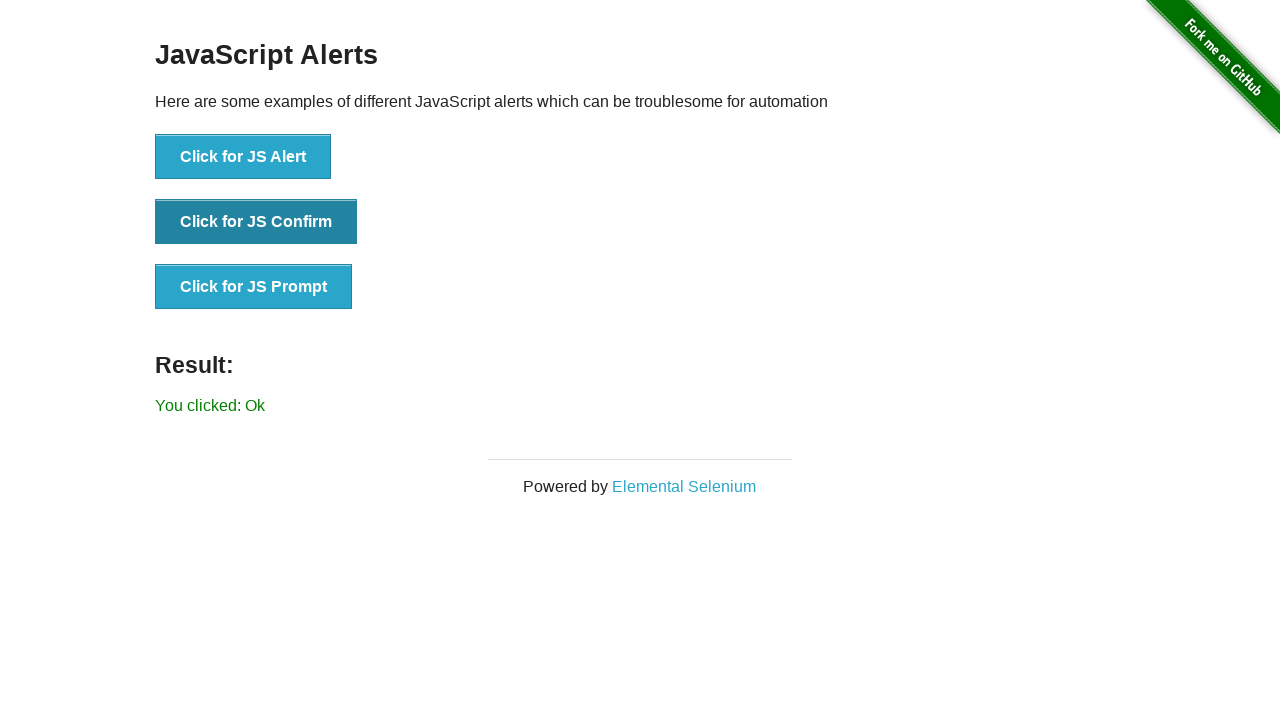

Set up dialog handler to dismiss confirm alert
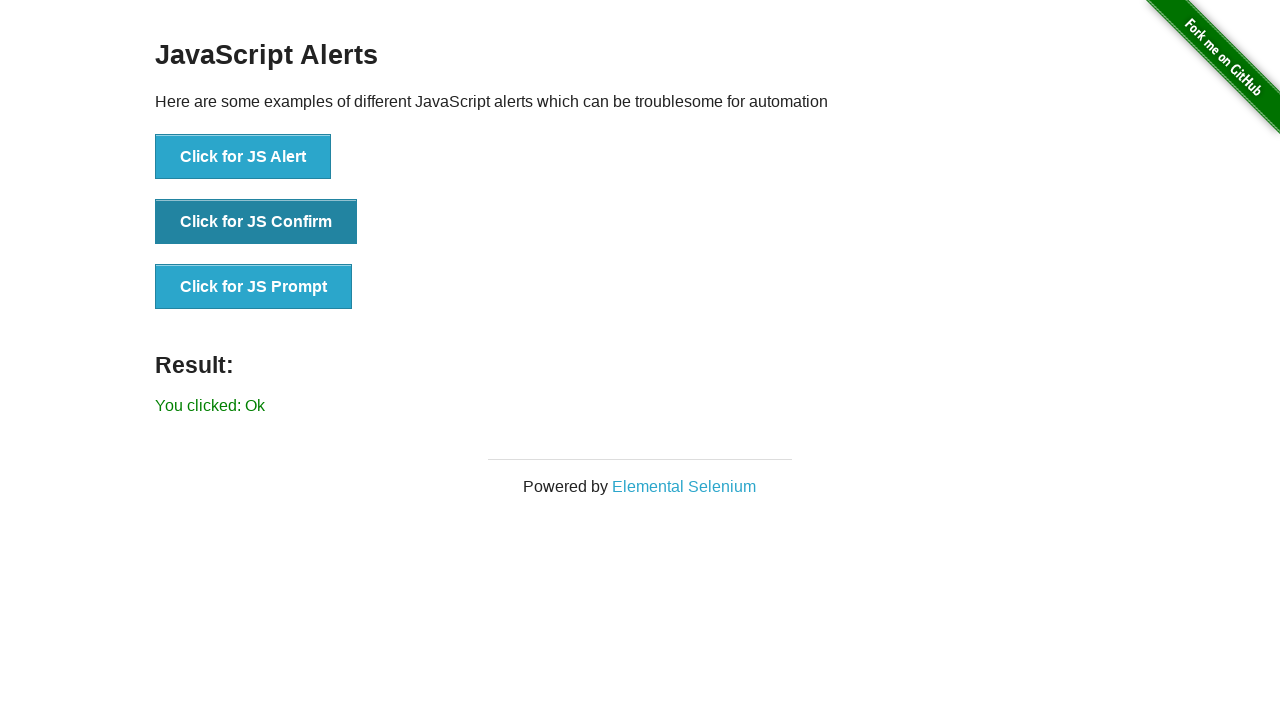

Clicked button to trigger JS confirm alert again at (256, 222) on button[onclick='jsConfirm()']
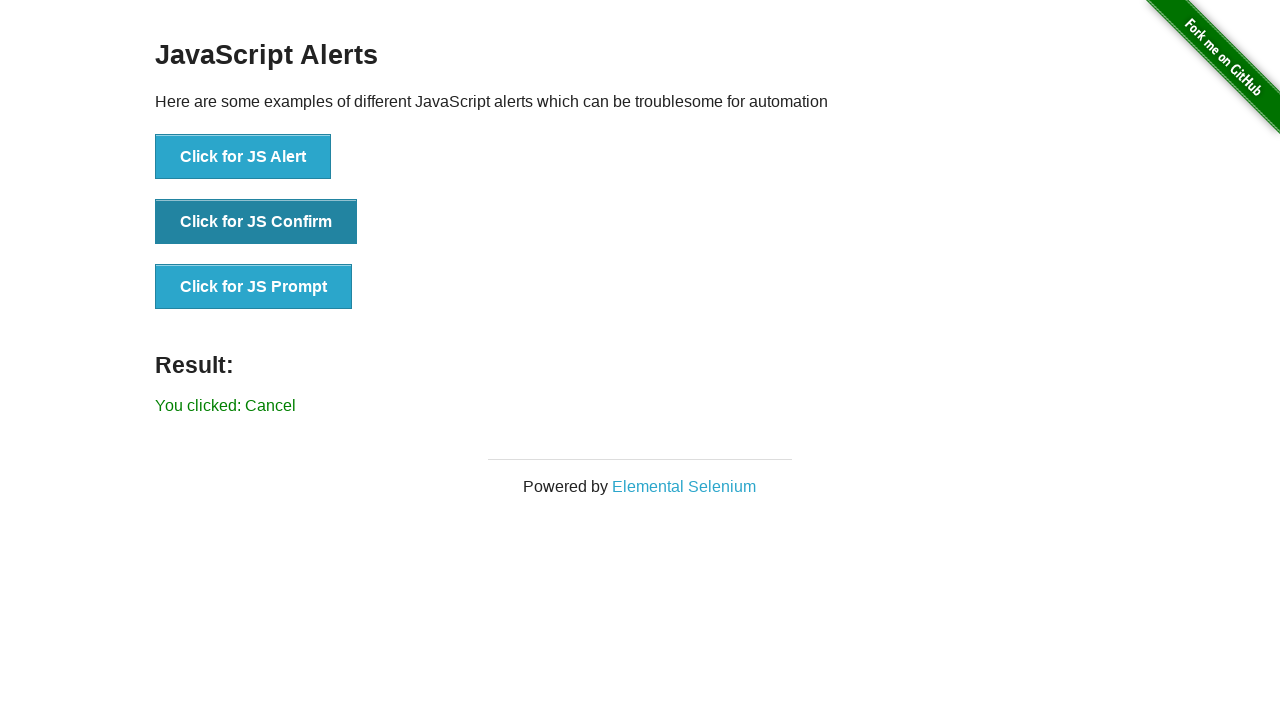

Verified result shows 'You clicked: Cancel' after dismissing confirm alert
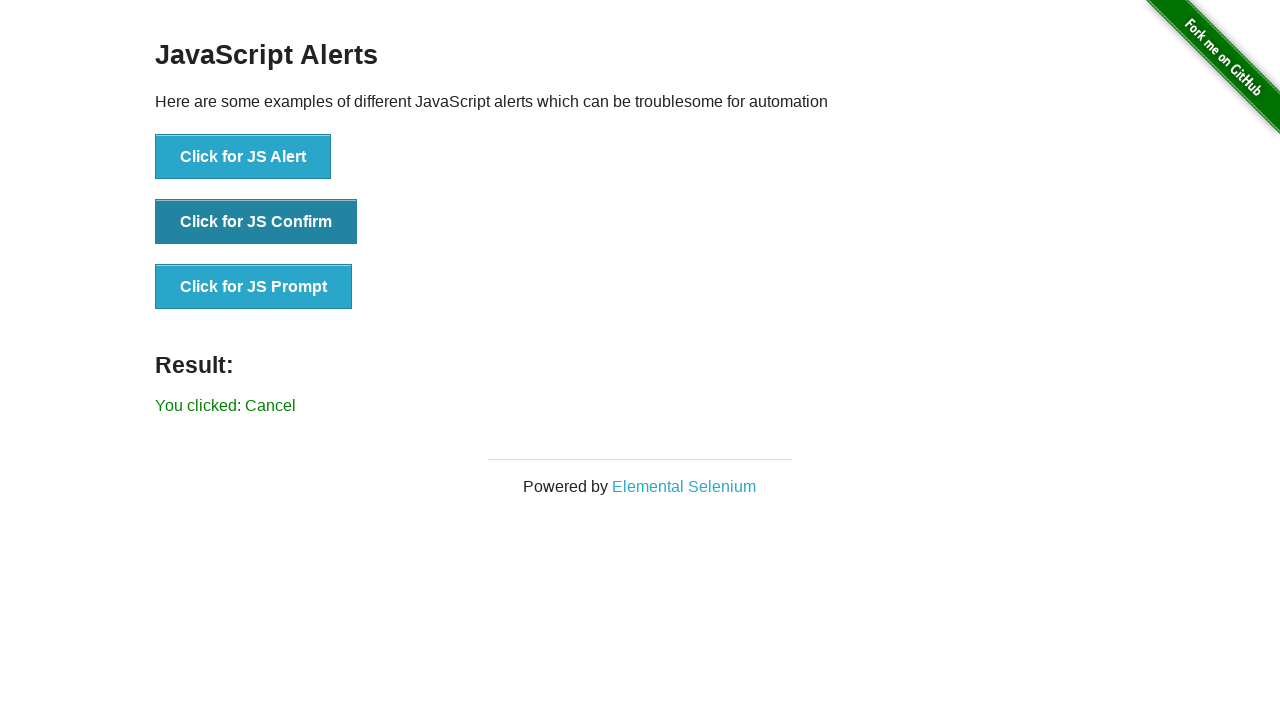

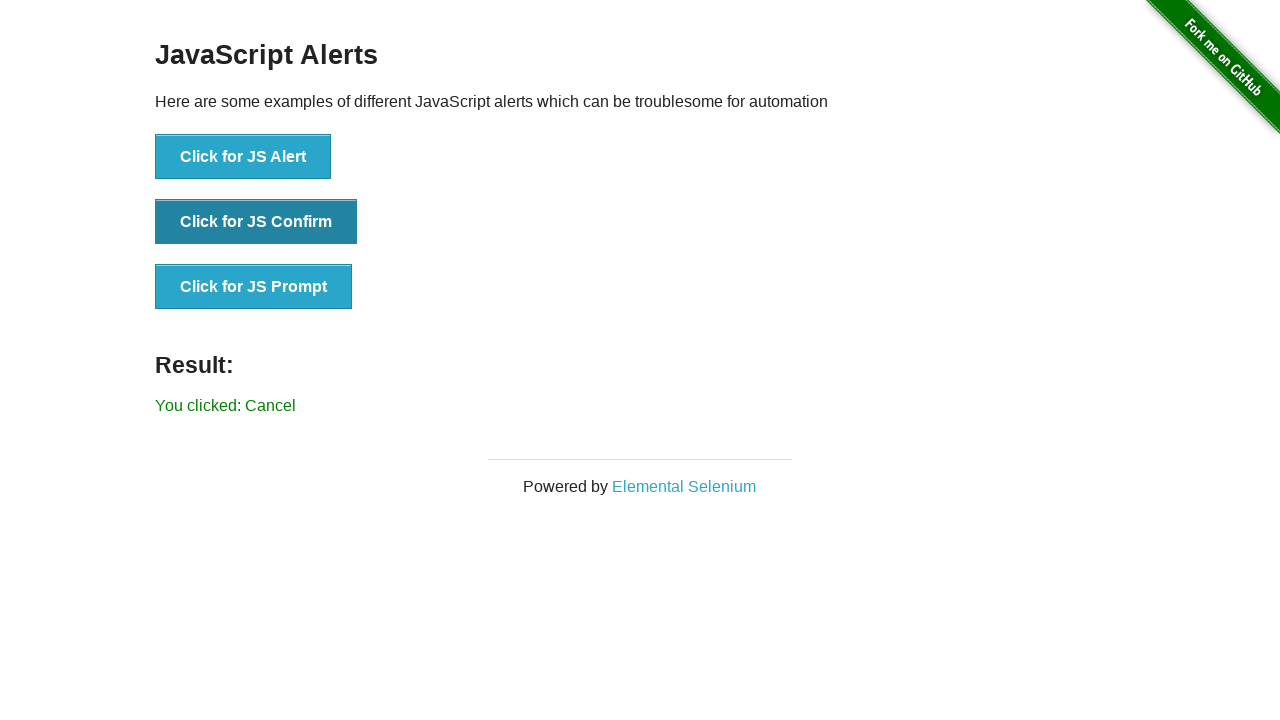